Opens the Paytm homepage and maximizes the browser window to verify the page loads successfully.

Starting URL: https://paytm.com/

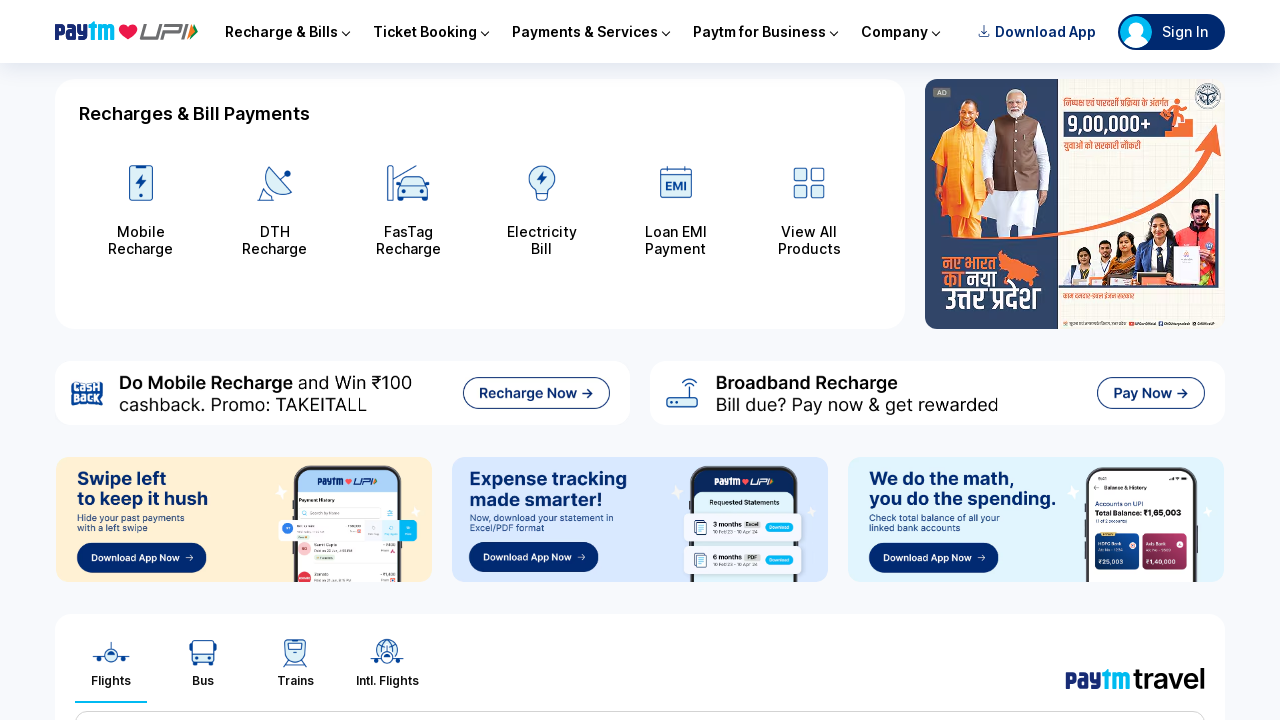

Set viewport size to 1920x1080
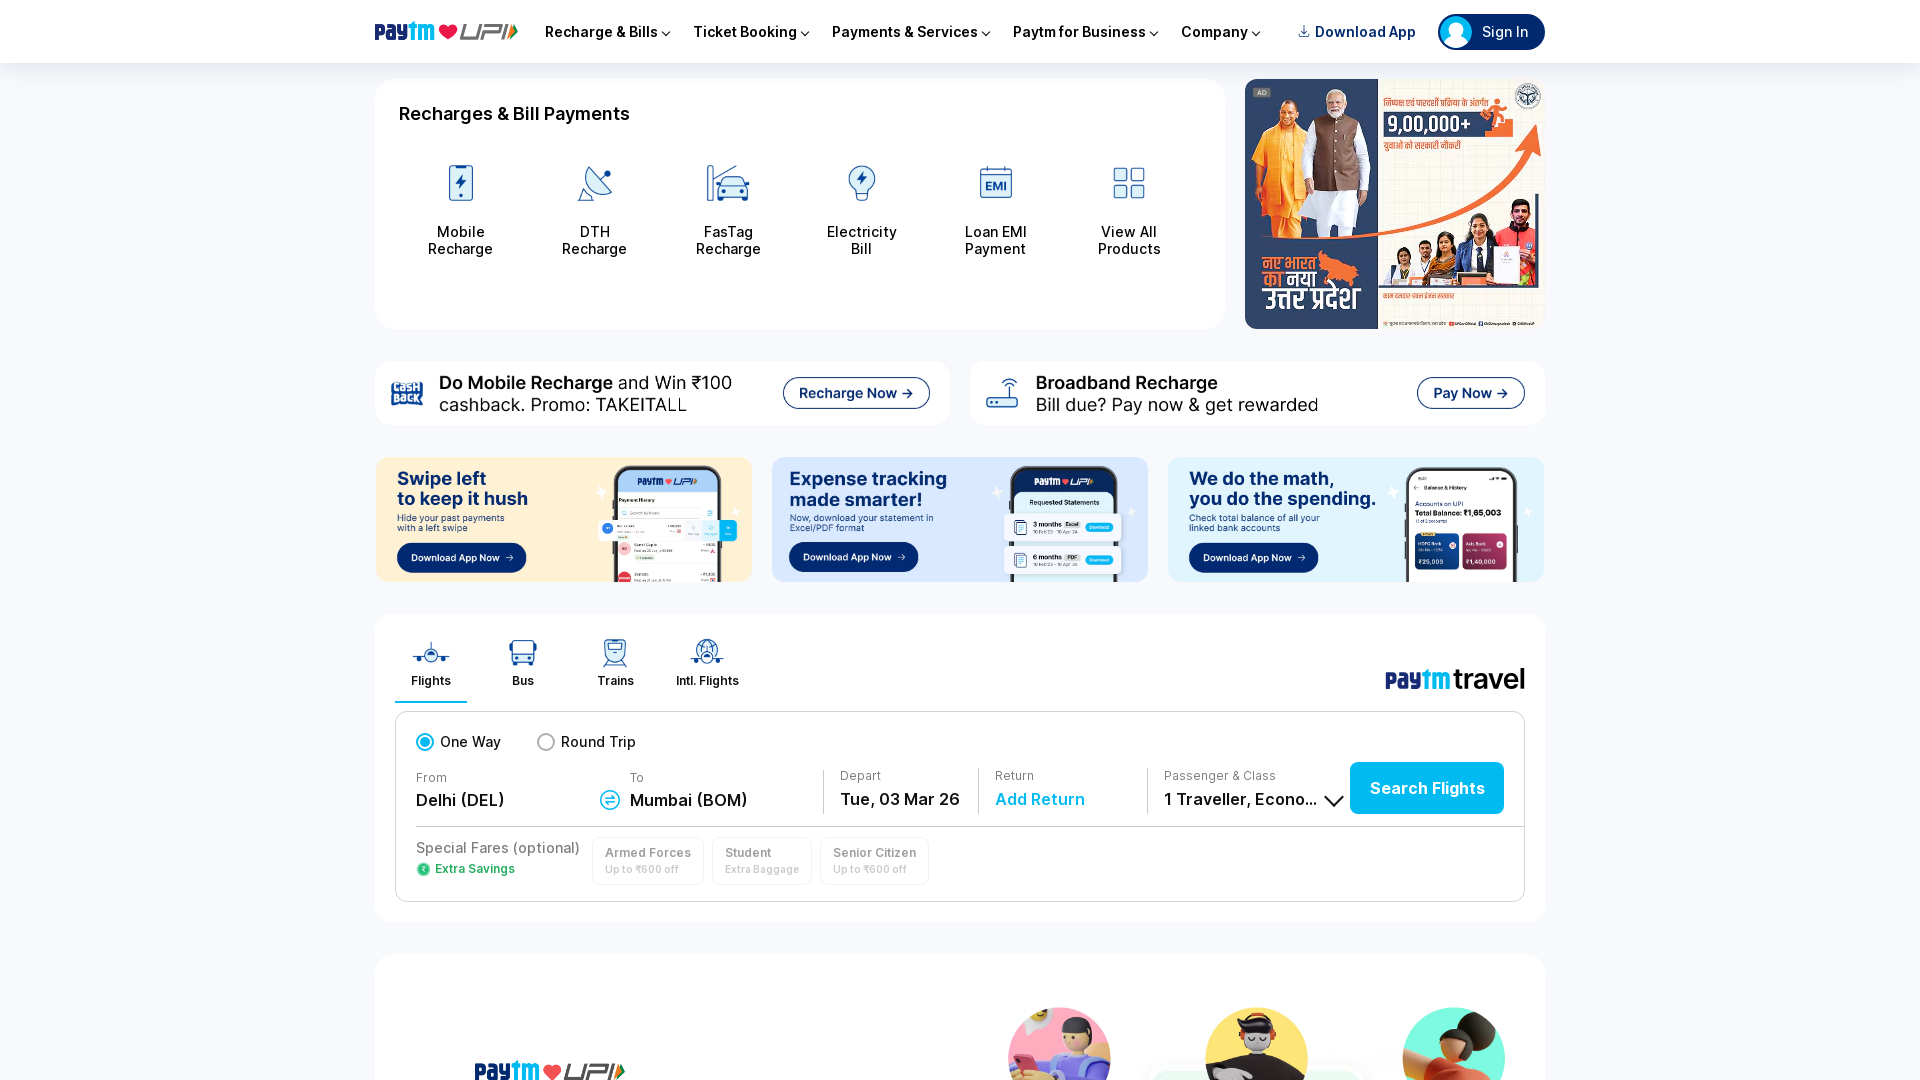

Paytm homepage loaded successfully (domcontentloaded)
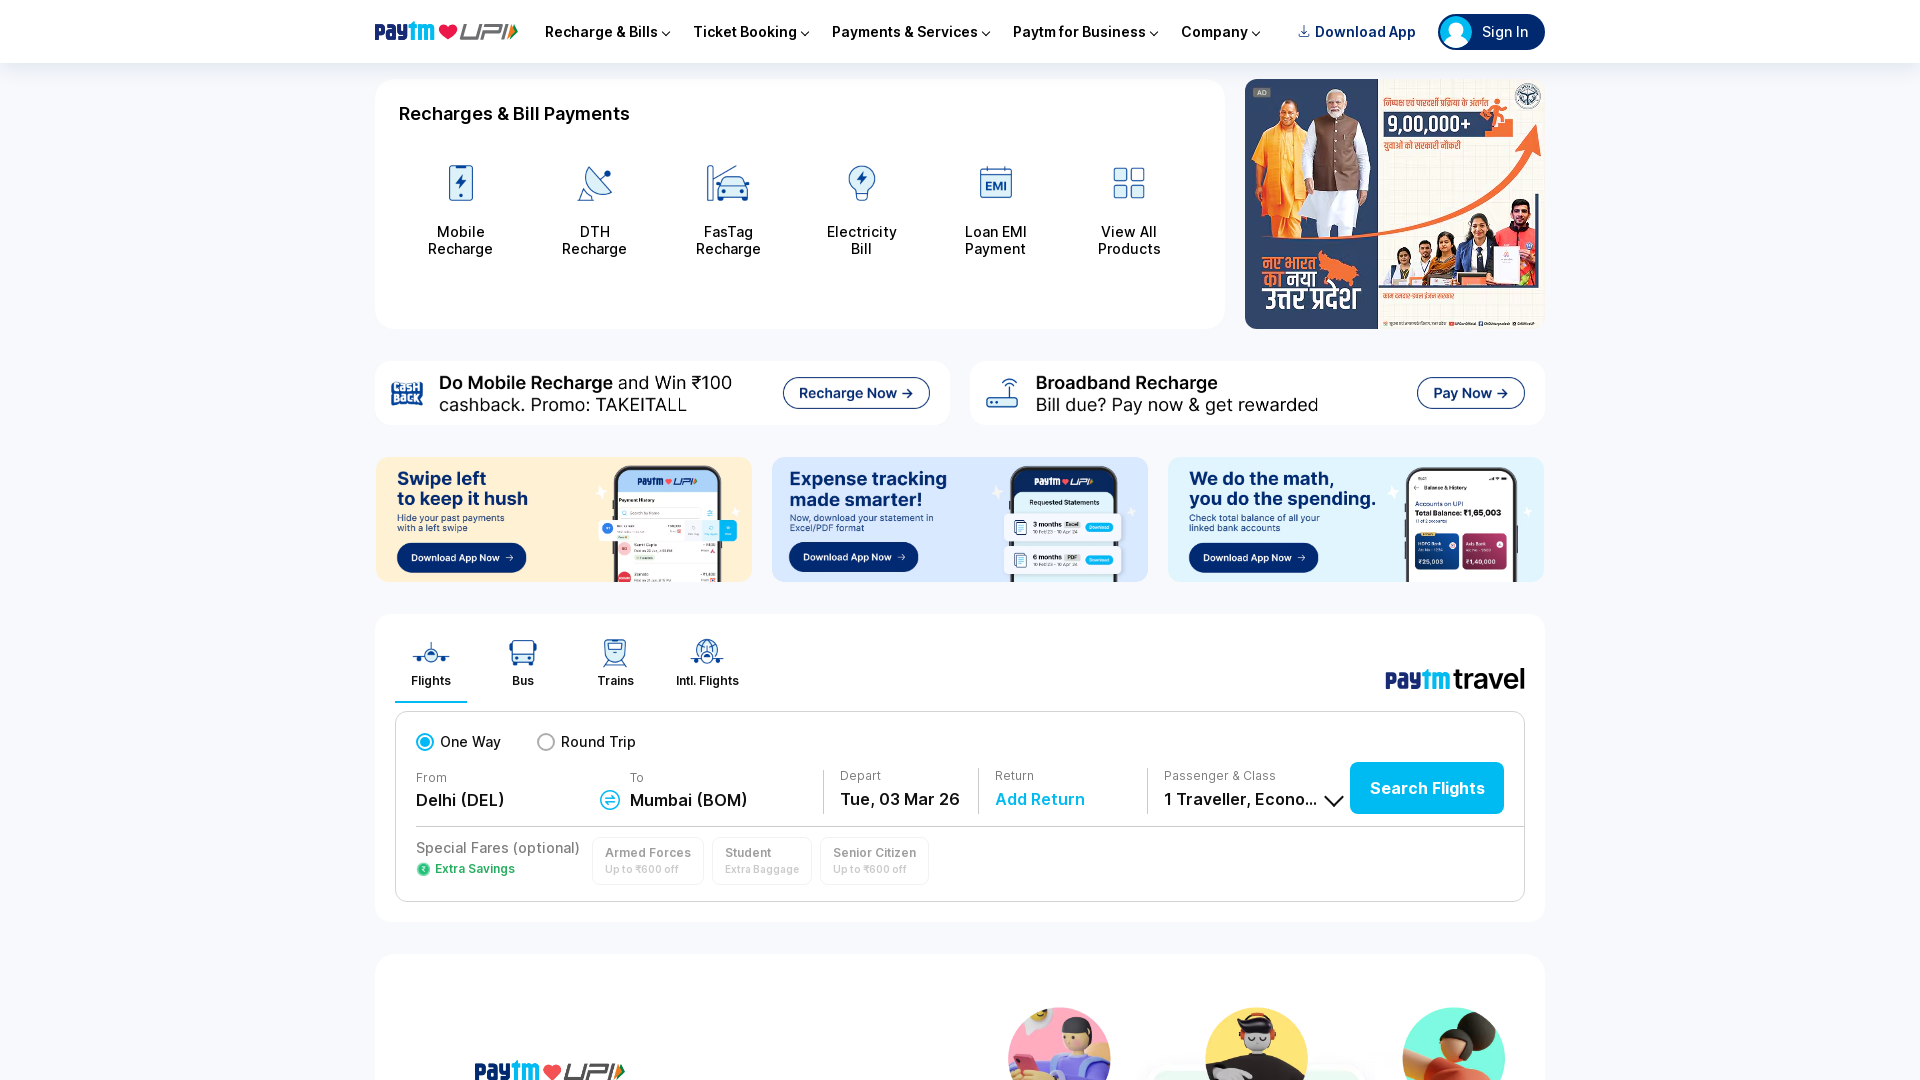

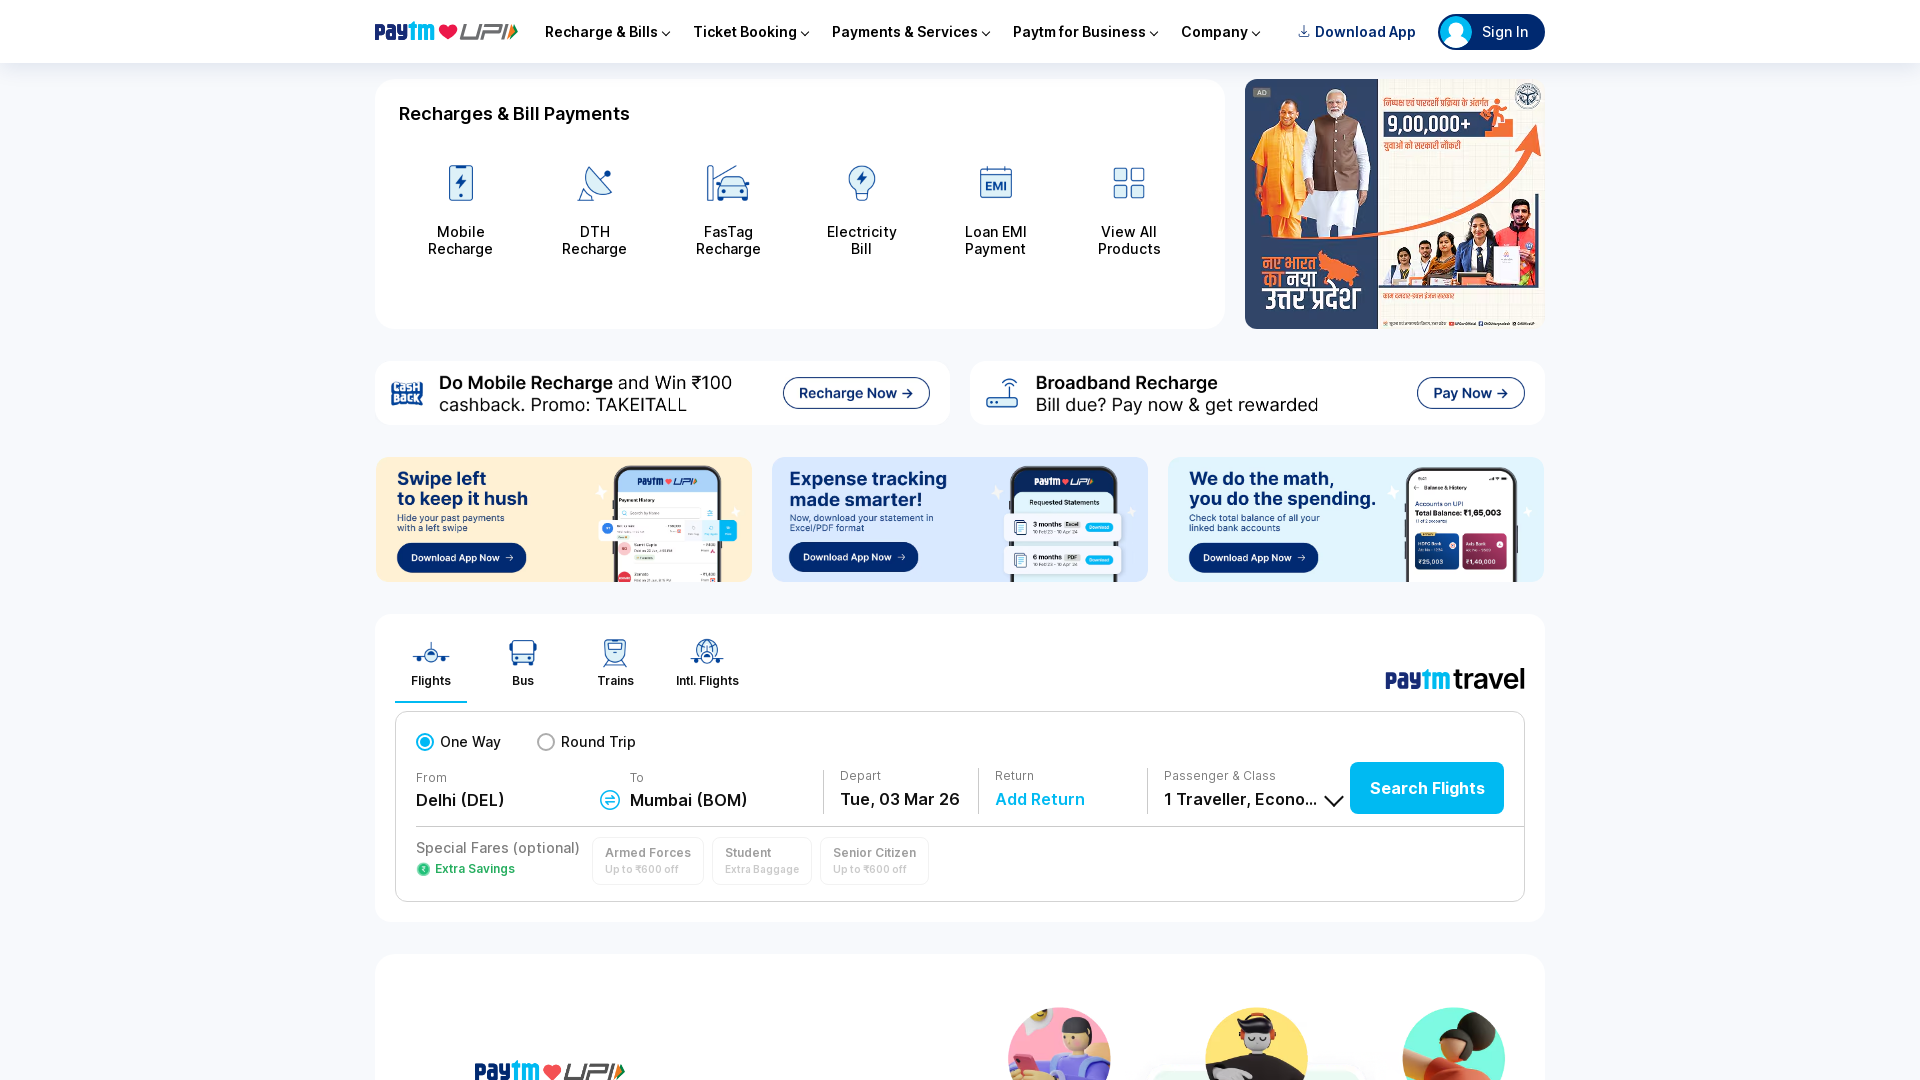